Tests finding an element by ID and verifies its value attribute contains expected test data

Starting URL: https://suvroc.github.io/selenium-course/01/example.html

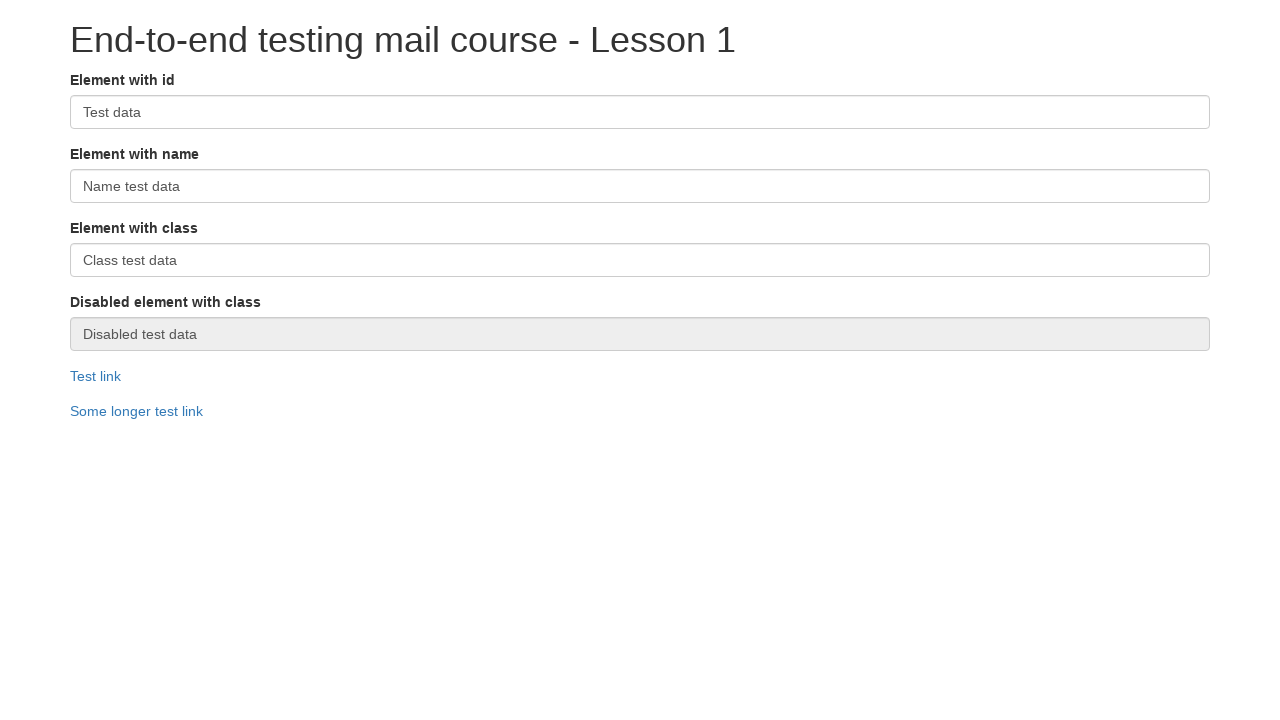

Navigated to test page
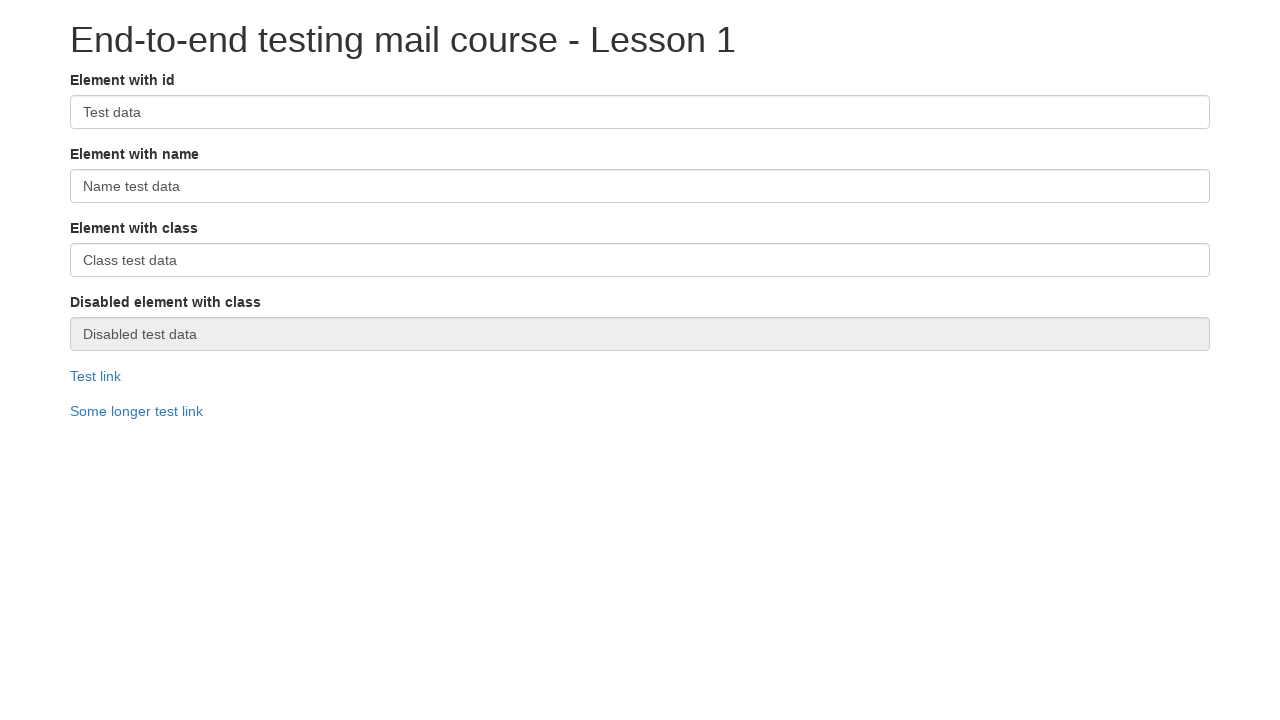

Located element with ID 'elementWithId'
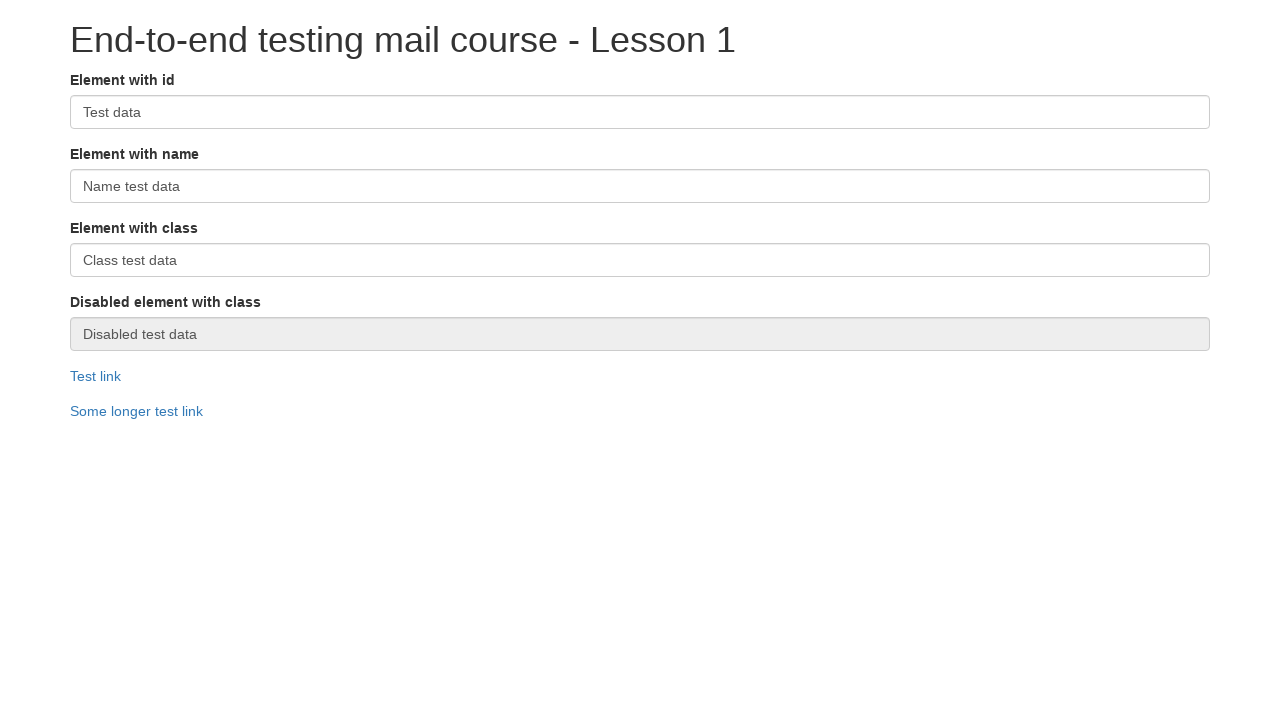

Element with ID 'elementWithId' is visible and ready
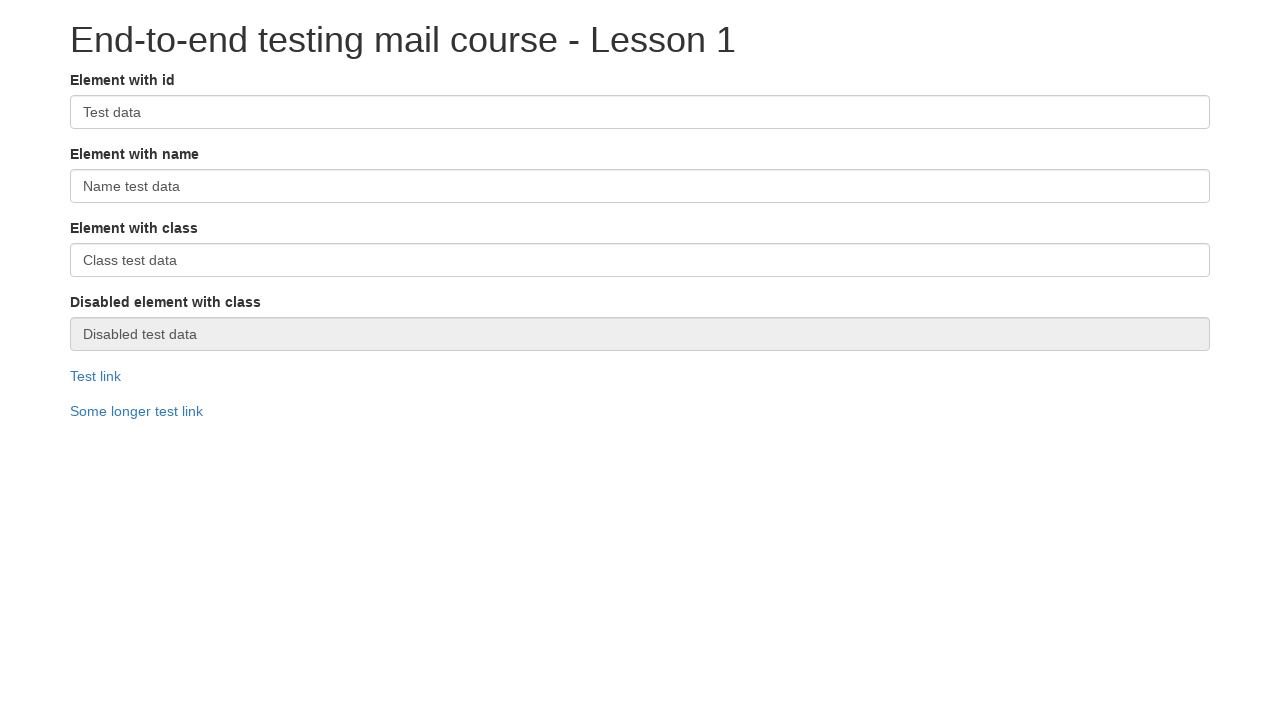

Verified element value attribute contains expected test data 'Test data'
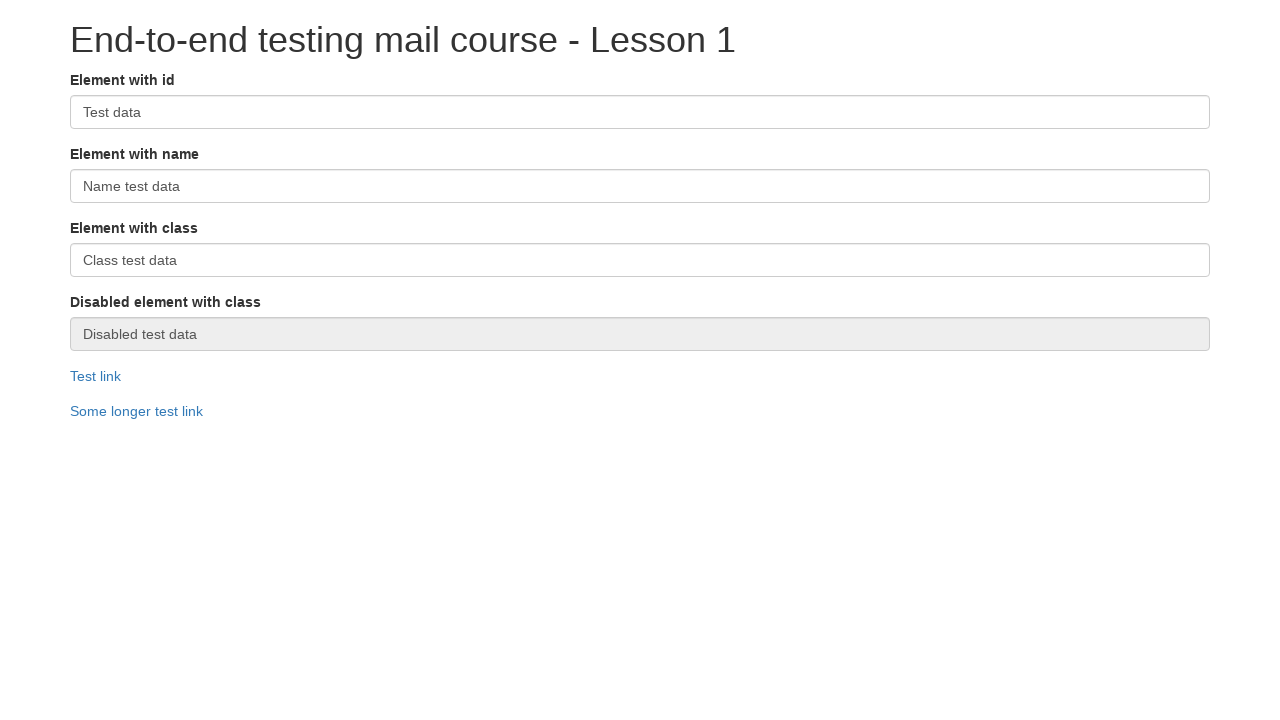

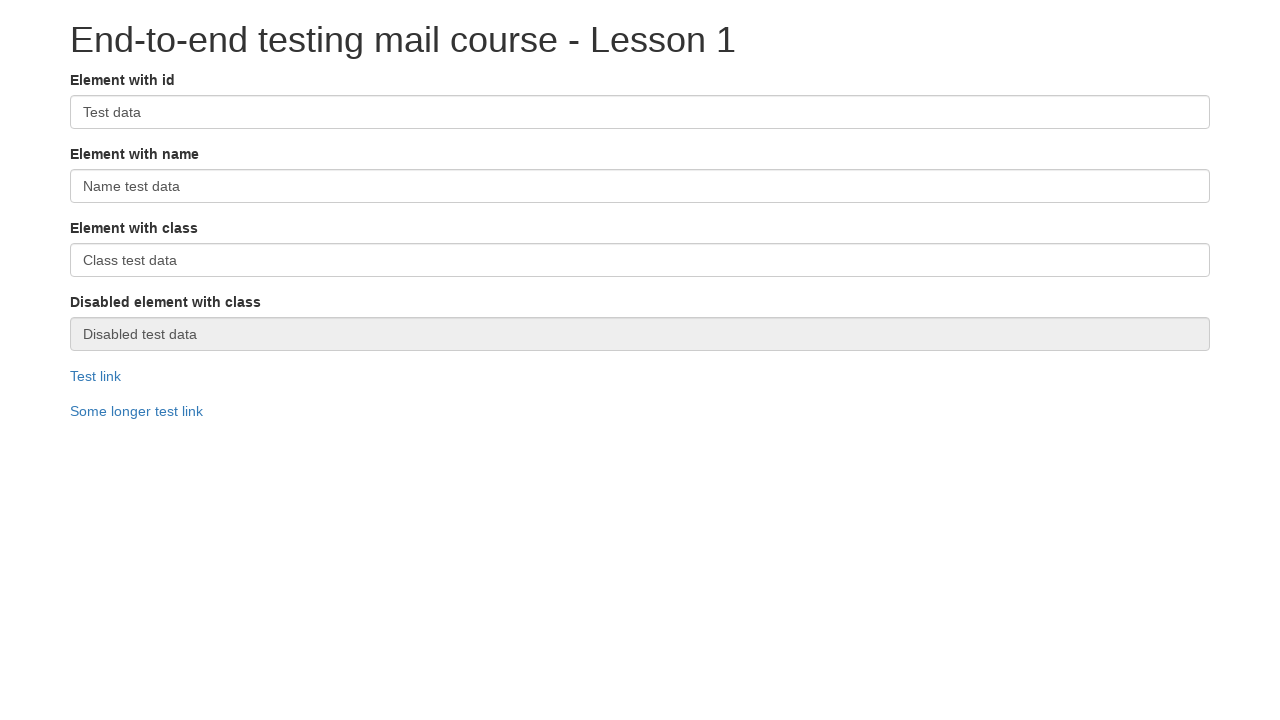